Tests mouse hover interaction by hovering over a menu item to reveal a submenu, then clicking on the submenu option for "Free Deep Learning eBooks"

Starting URL: https://www.globalsqa.com/demo-site/

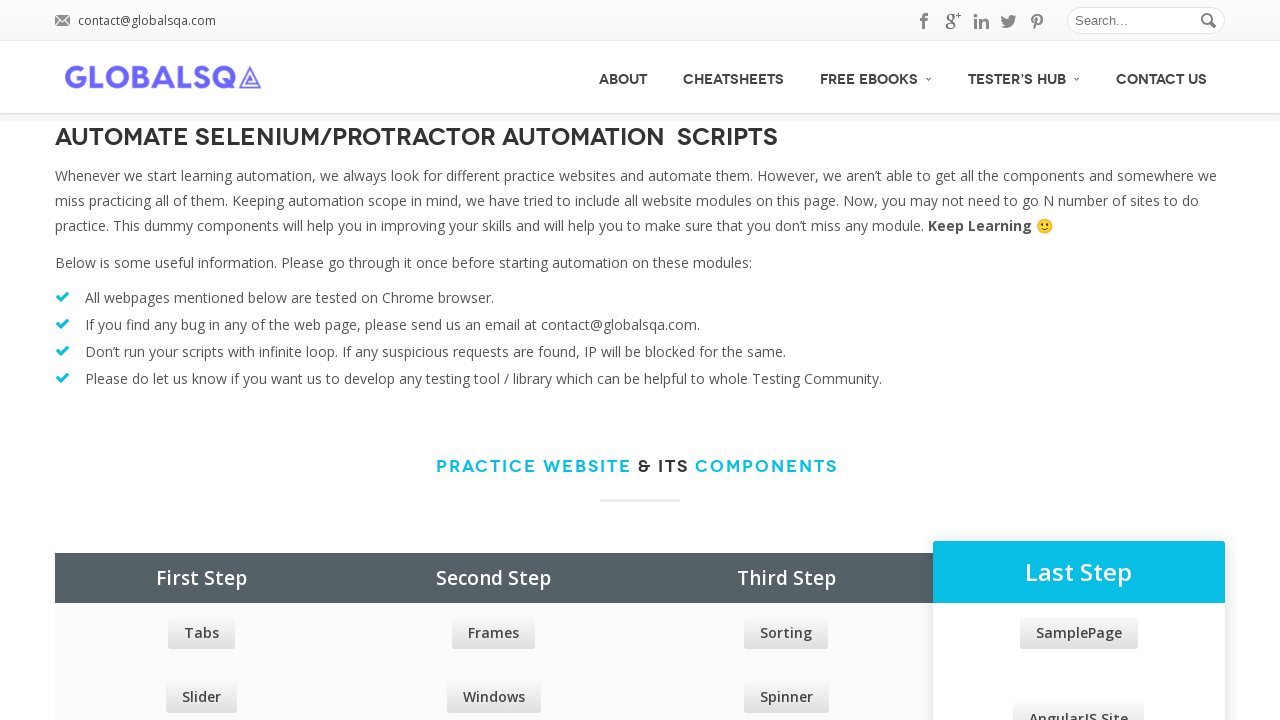

Hovered over 'Free Ebooks' menu item to reveal submenu at (876, 76) on xpath=//a[@class='no_border'][normalize-space()='Free Ebooks']
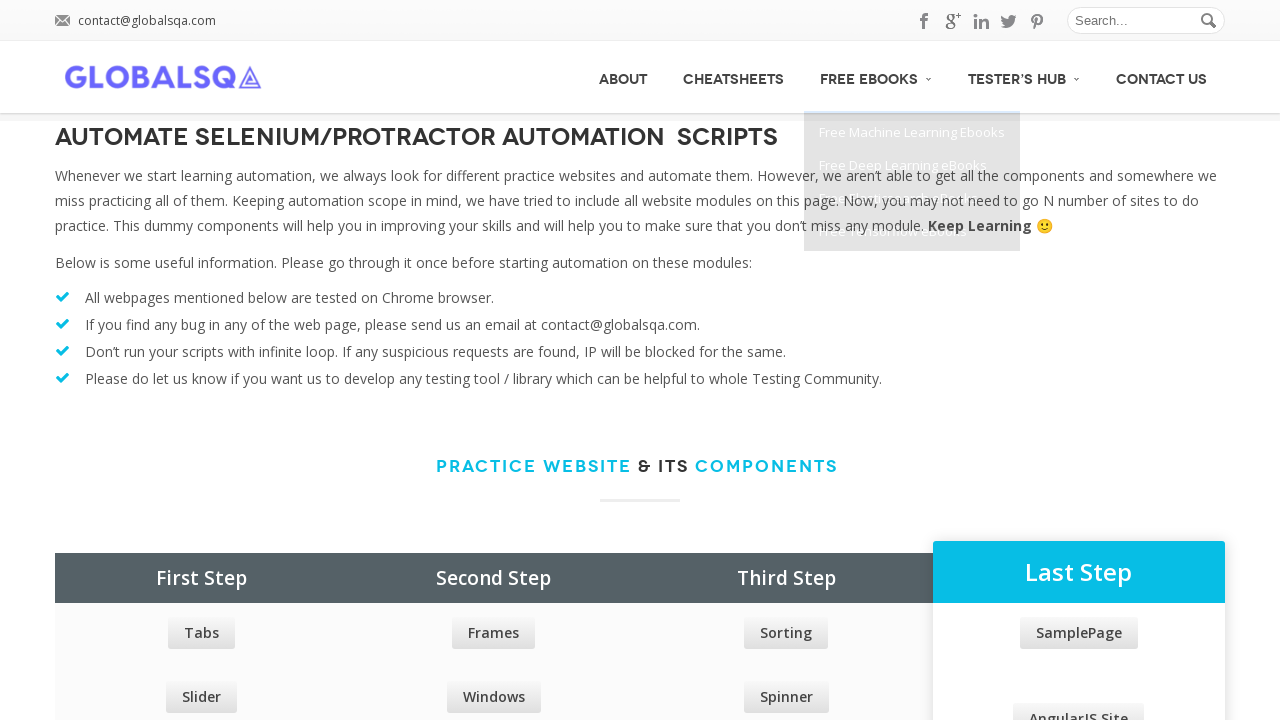

Waited 500ms for submenu to become visible
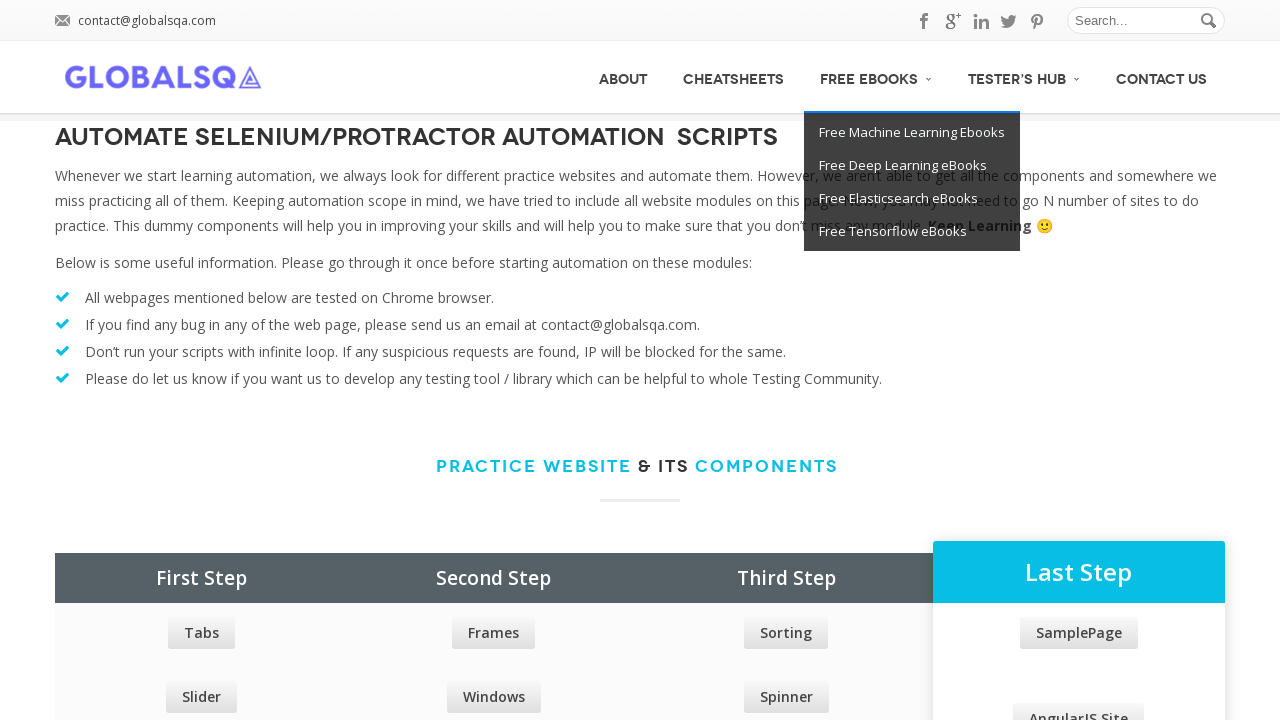

Clicked on 'Free Deep Learning eBooks' submenu option at (903, 165) on xpath=//span[normalize-space()='Free Deep Learning eBooks']
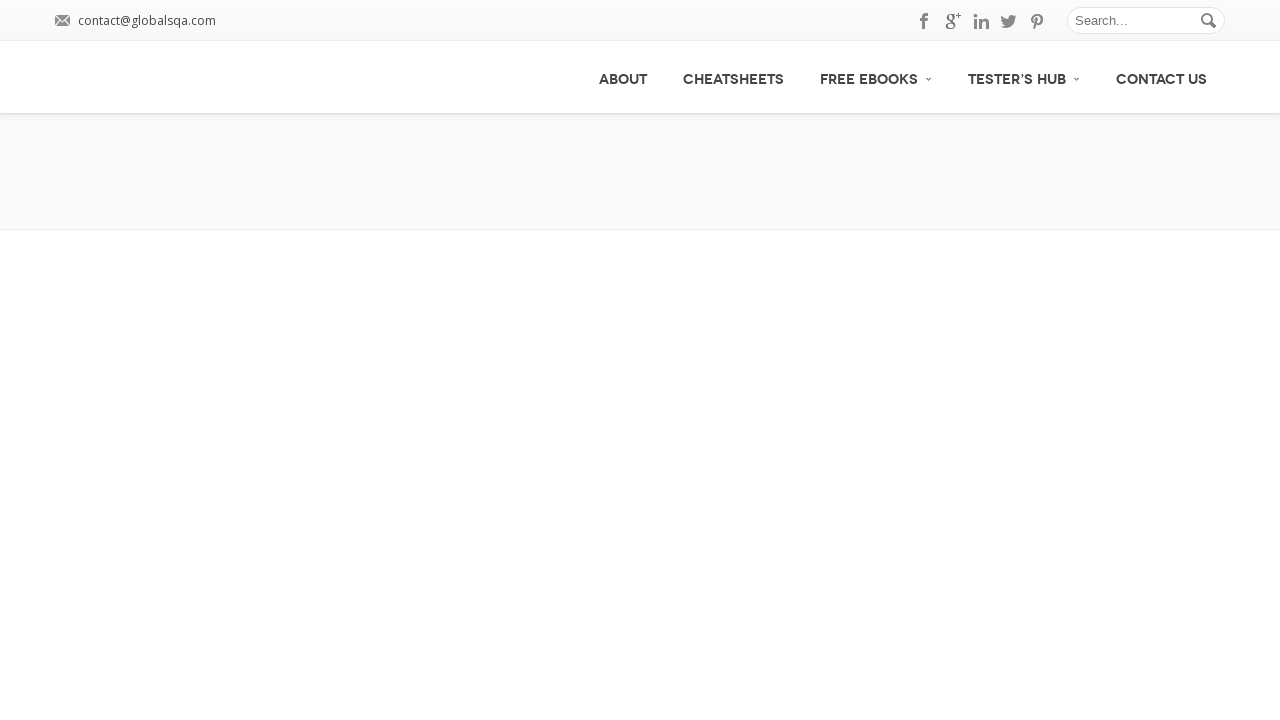

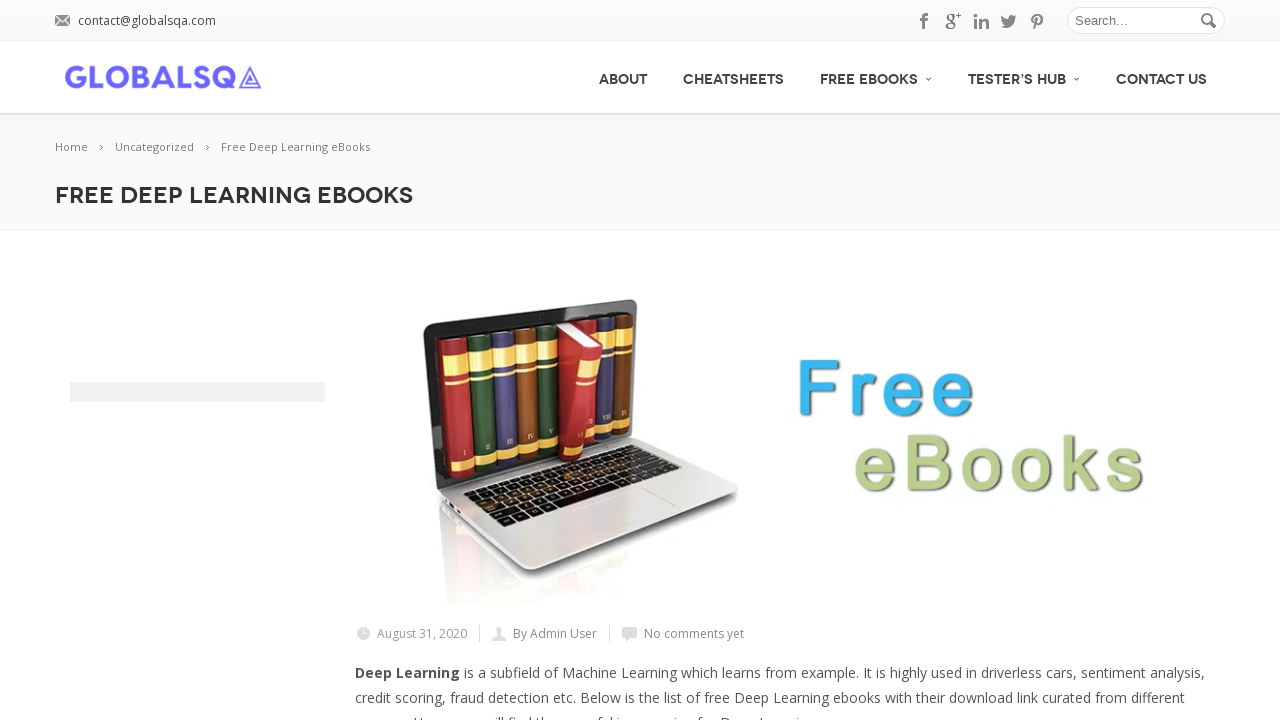